Tests interaction with W3Schools TryIt editor by switching to the iframe, clicking an HTML radio button, and verifying paragraph elements are present on the page.

Starting URL: https://www.w3schools.com/tags/tryit.asp?filename=tryhtml5_input_type_radio

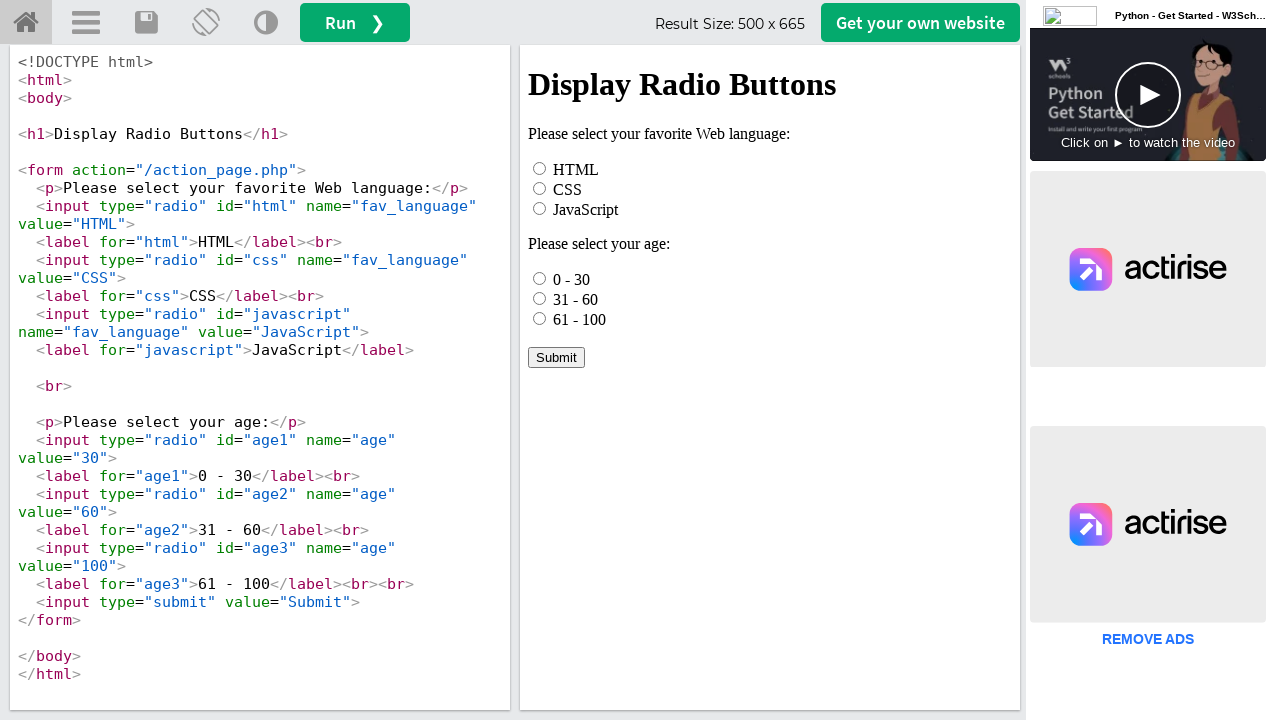

Located the iframe containing the TryIt editor result
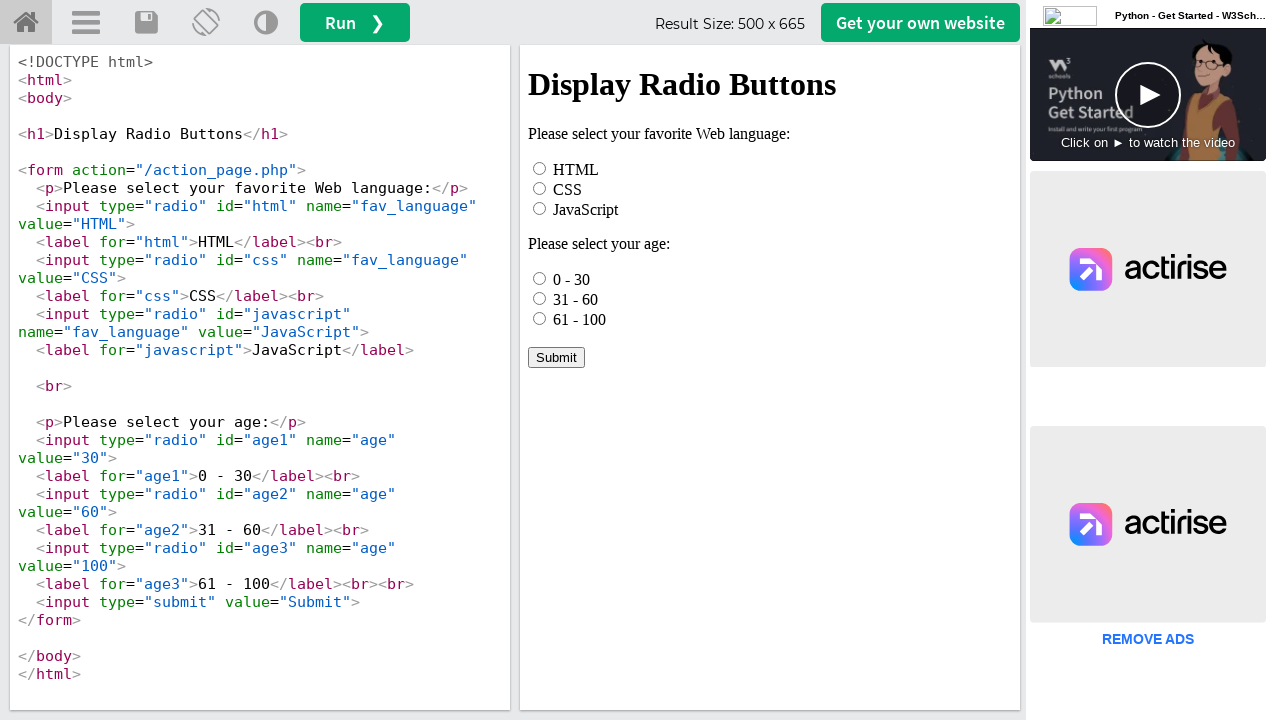

Clicked the HTML radio button in the iframe at (540, 168) on #iframeResult >> internal:control=enter-frame >> #html
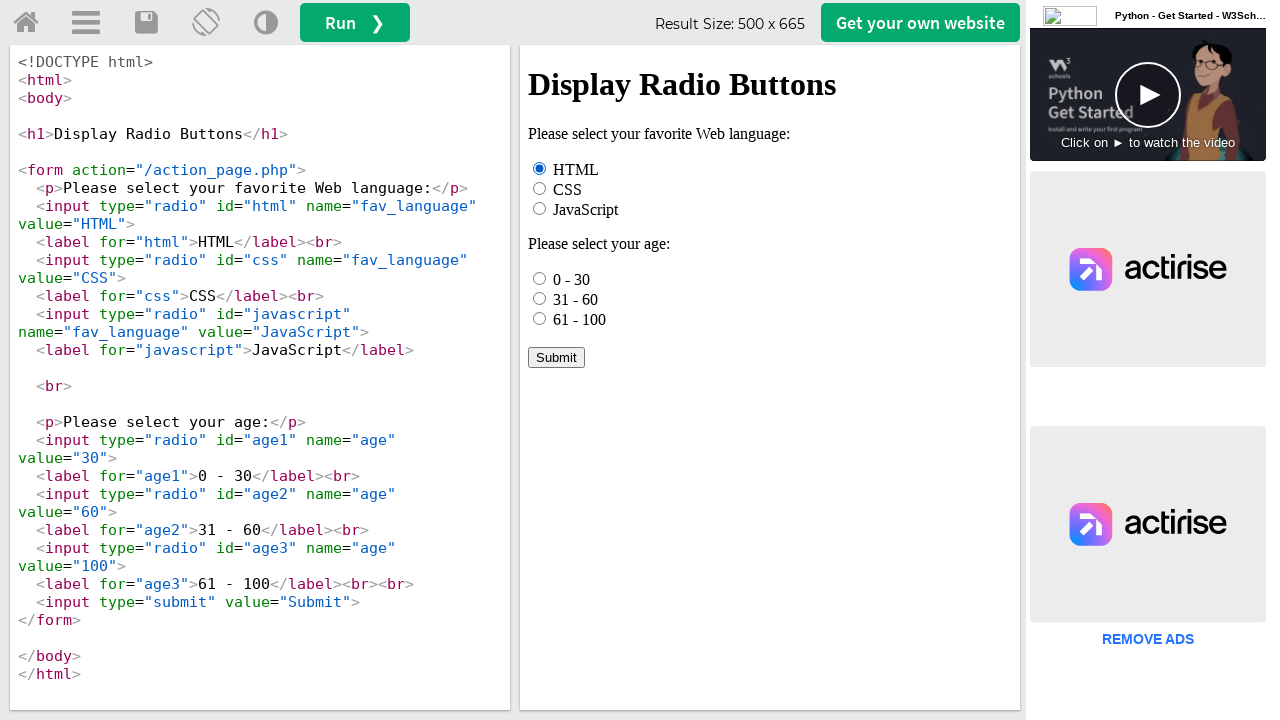

Waited for first paragraph element to be visible
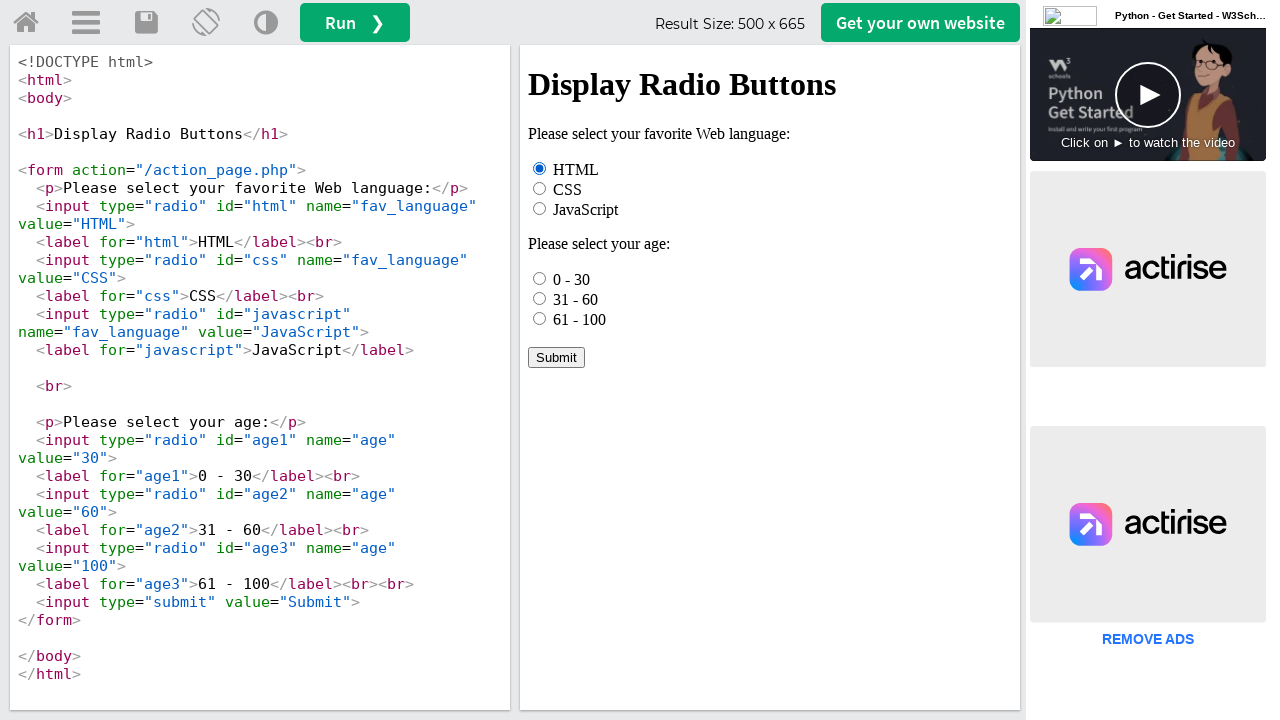

Located all paragraph elements in the iframe
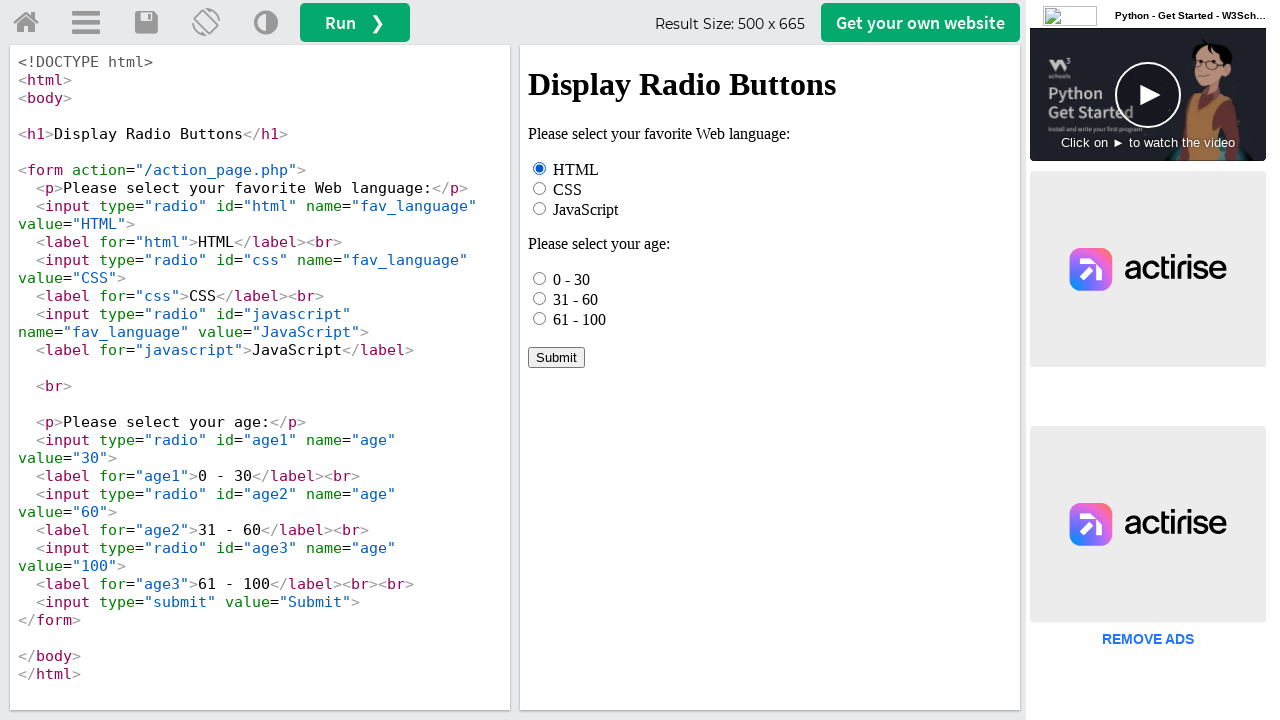

Verified first paragraph element is present
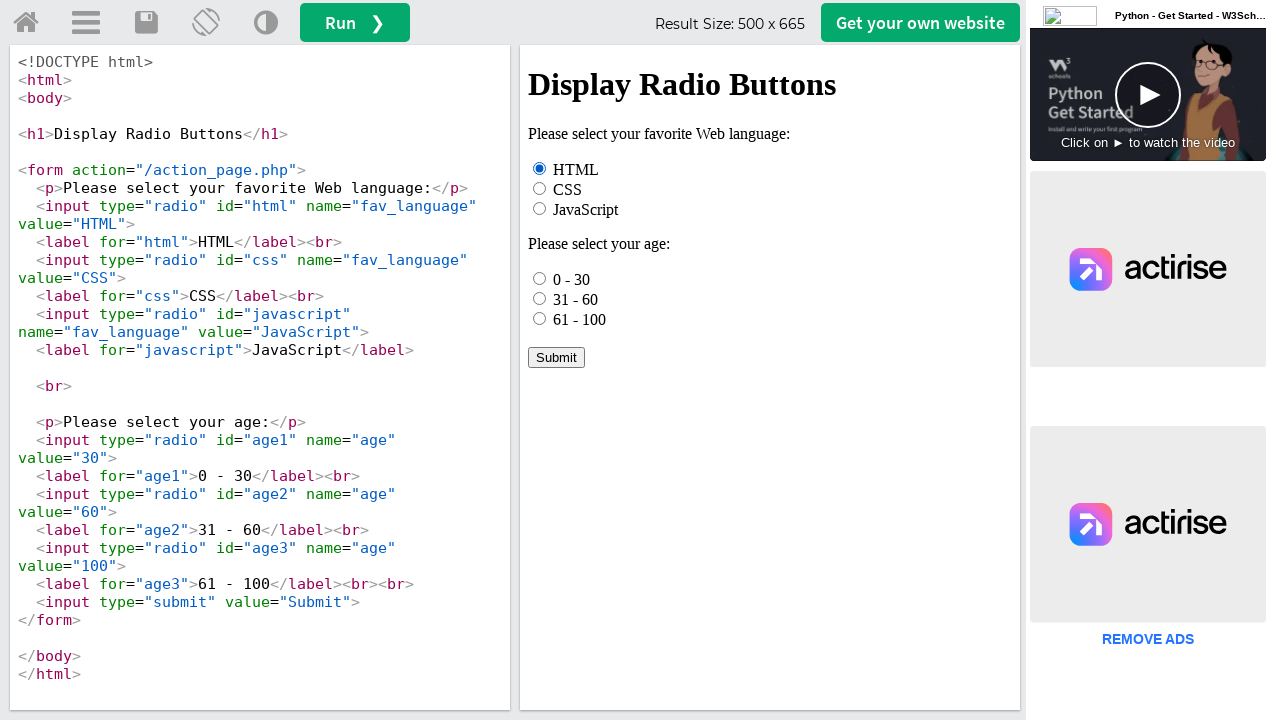

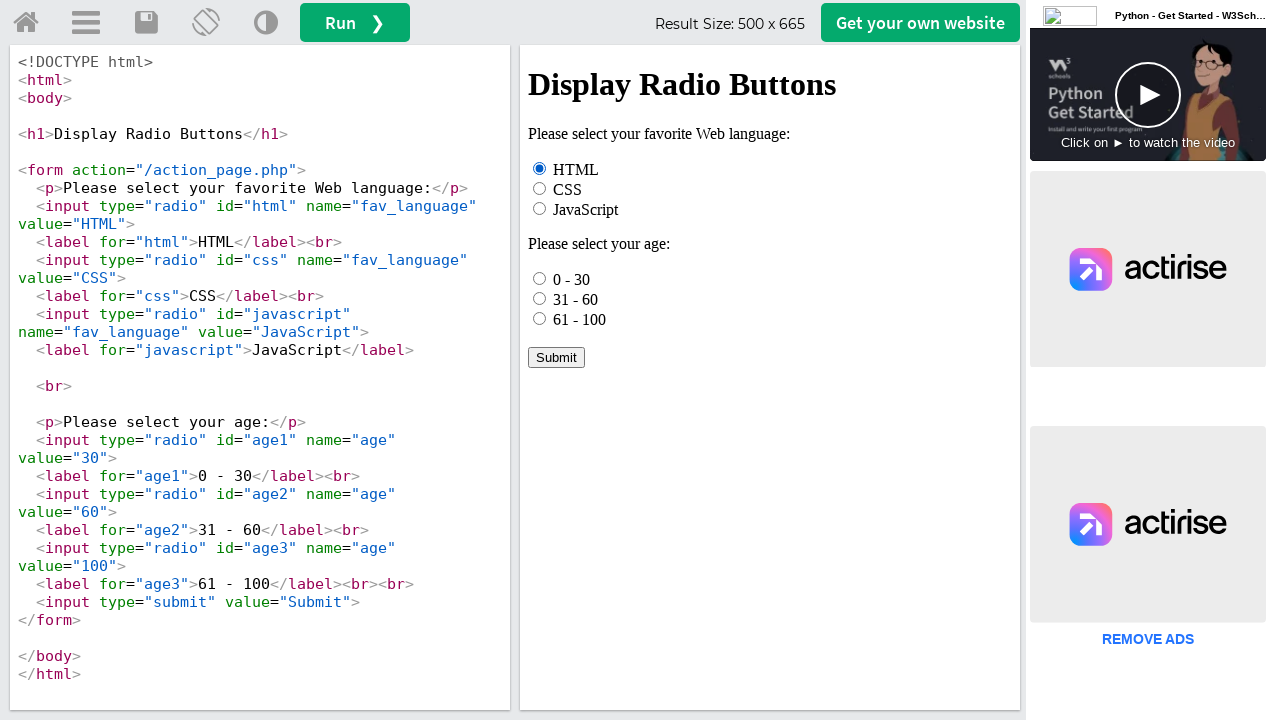